Tests drag and drop functionality by dragging an element from source to target location within an iframe

Starting URL: https://jqueryui.com/droppable/

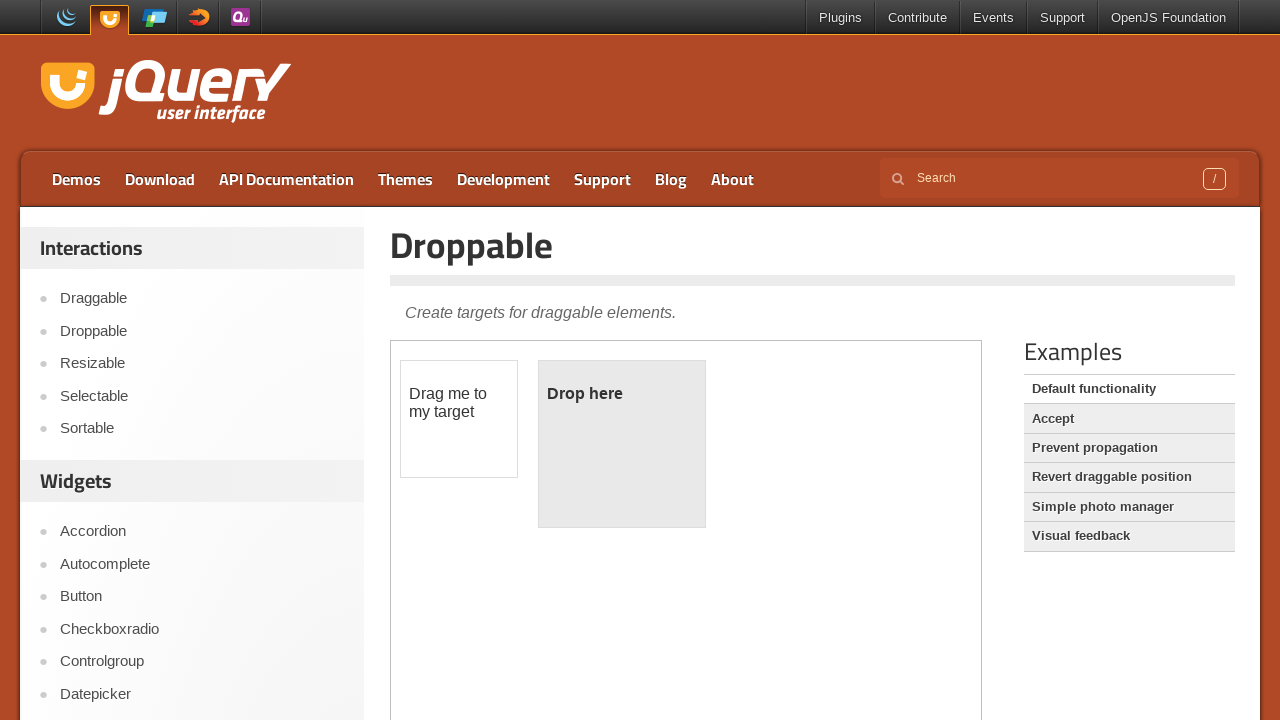

Located the iframe containing drag and drop demo
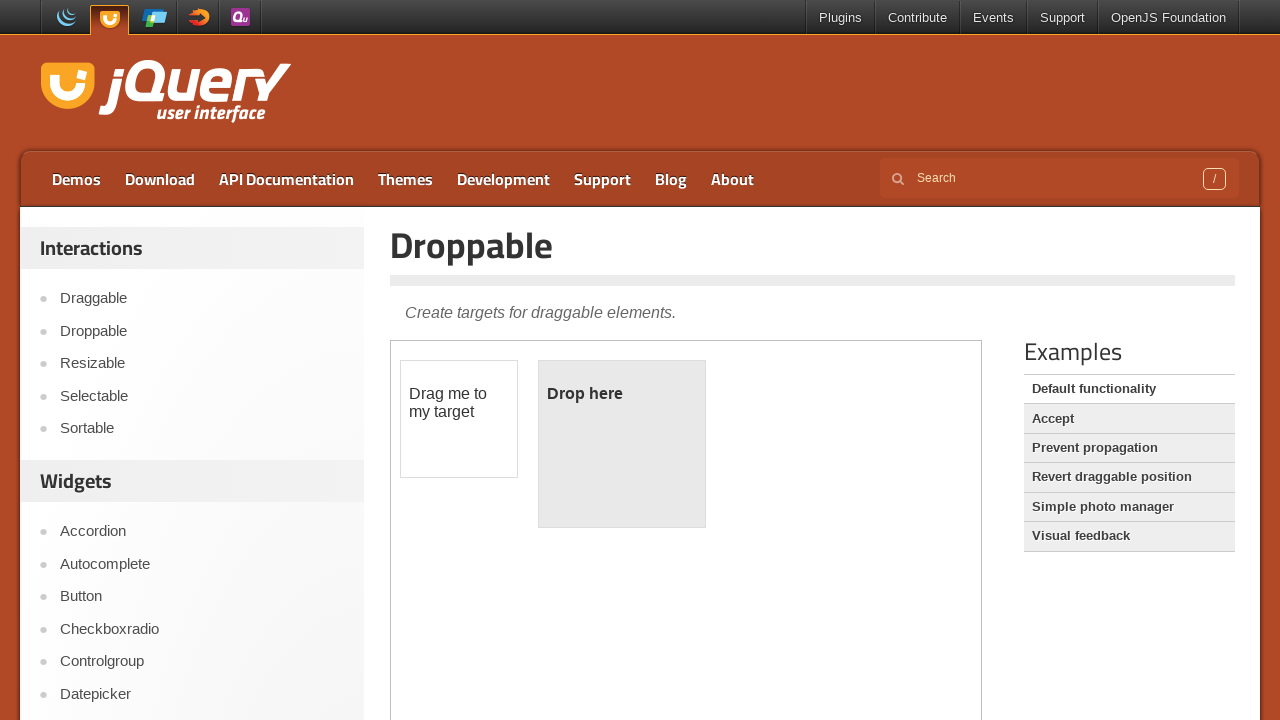

Retrieved owner page of the iframe
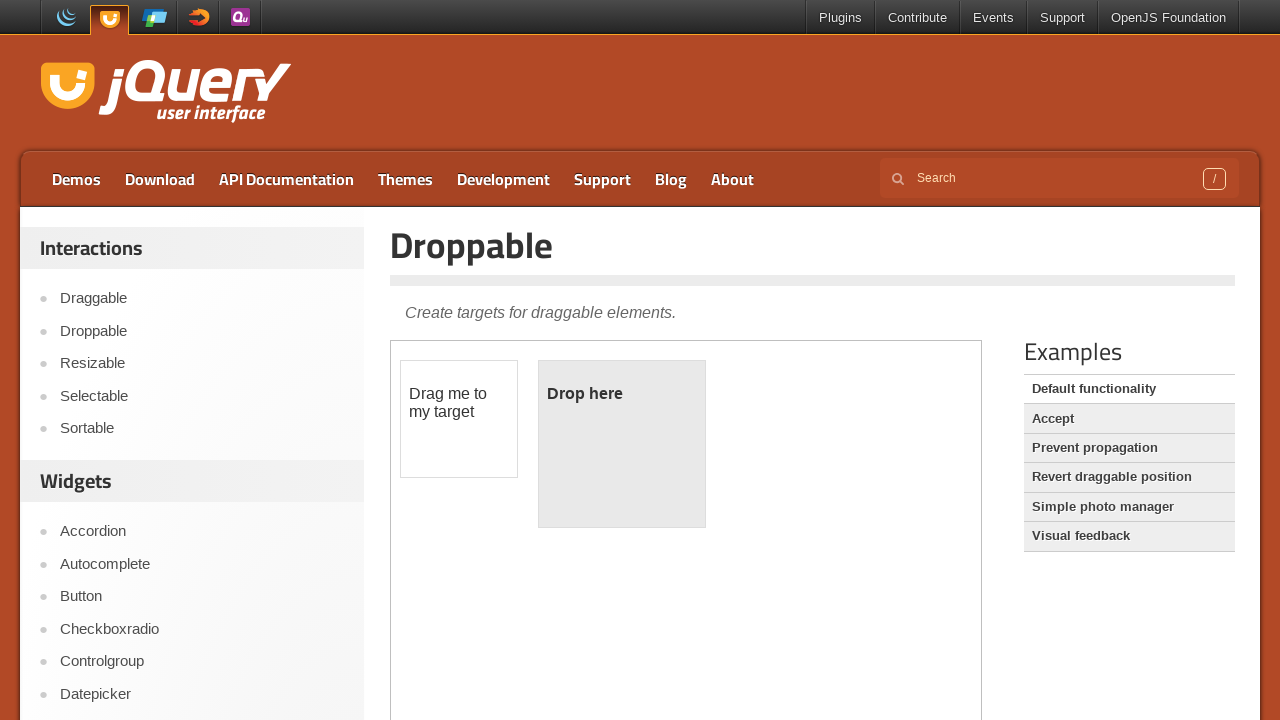

Located the draggable source element
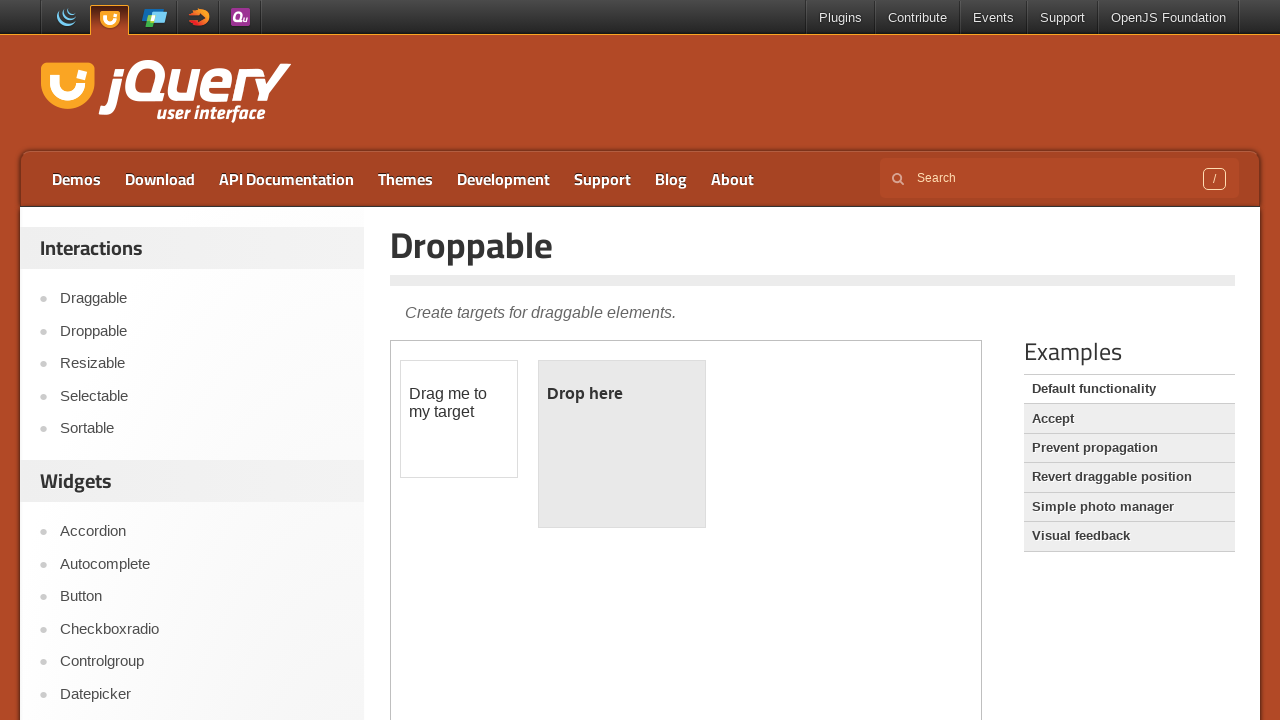

Located the droppable target element
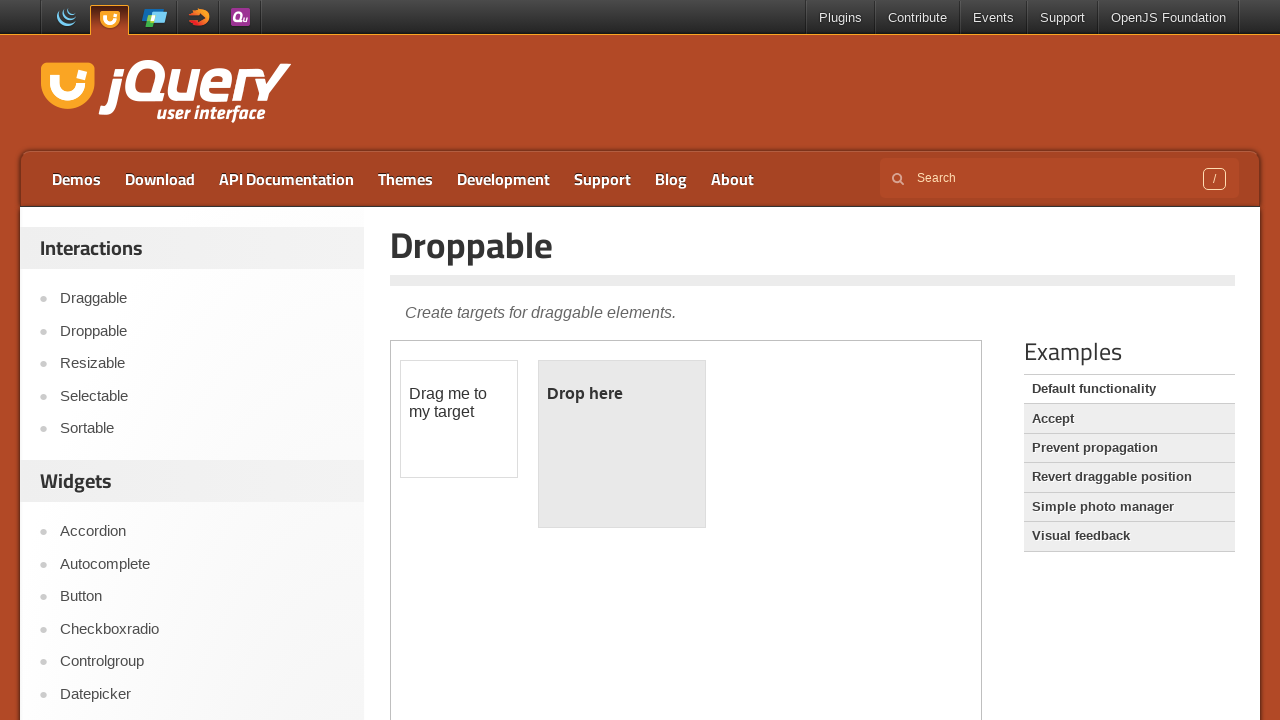

Performed drag and drop action from source to target element at (622, 444)
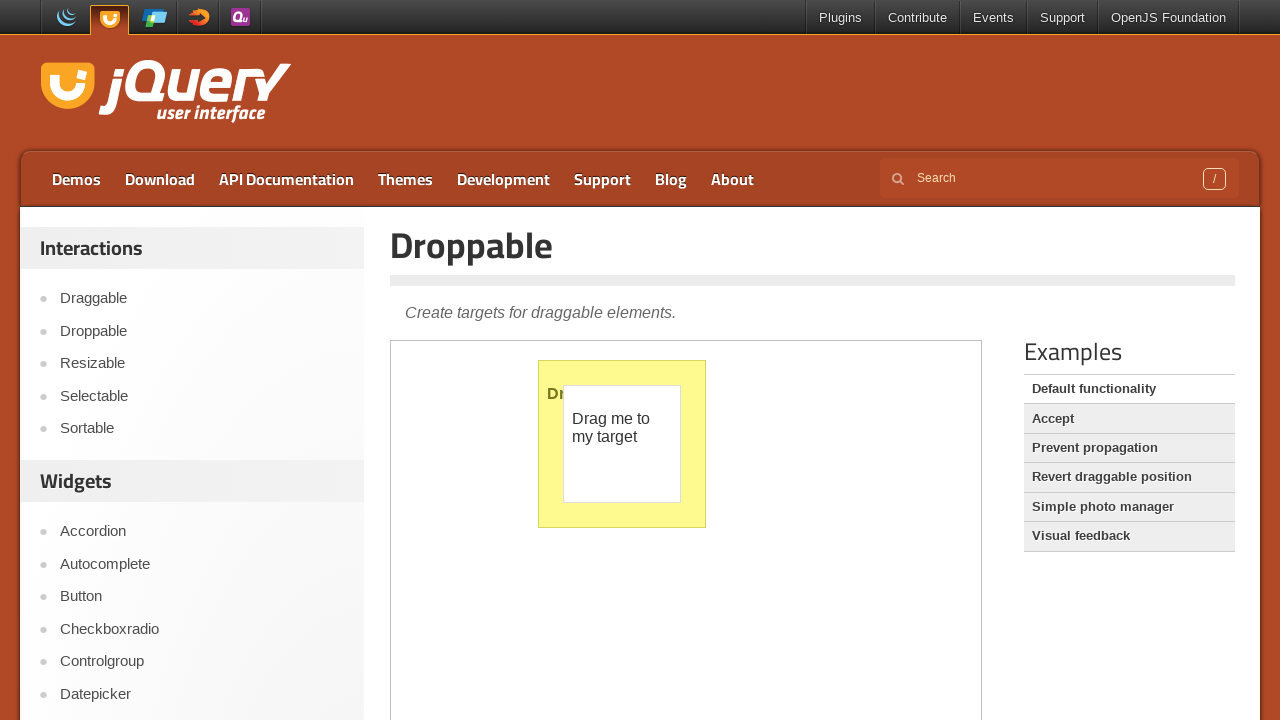

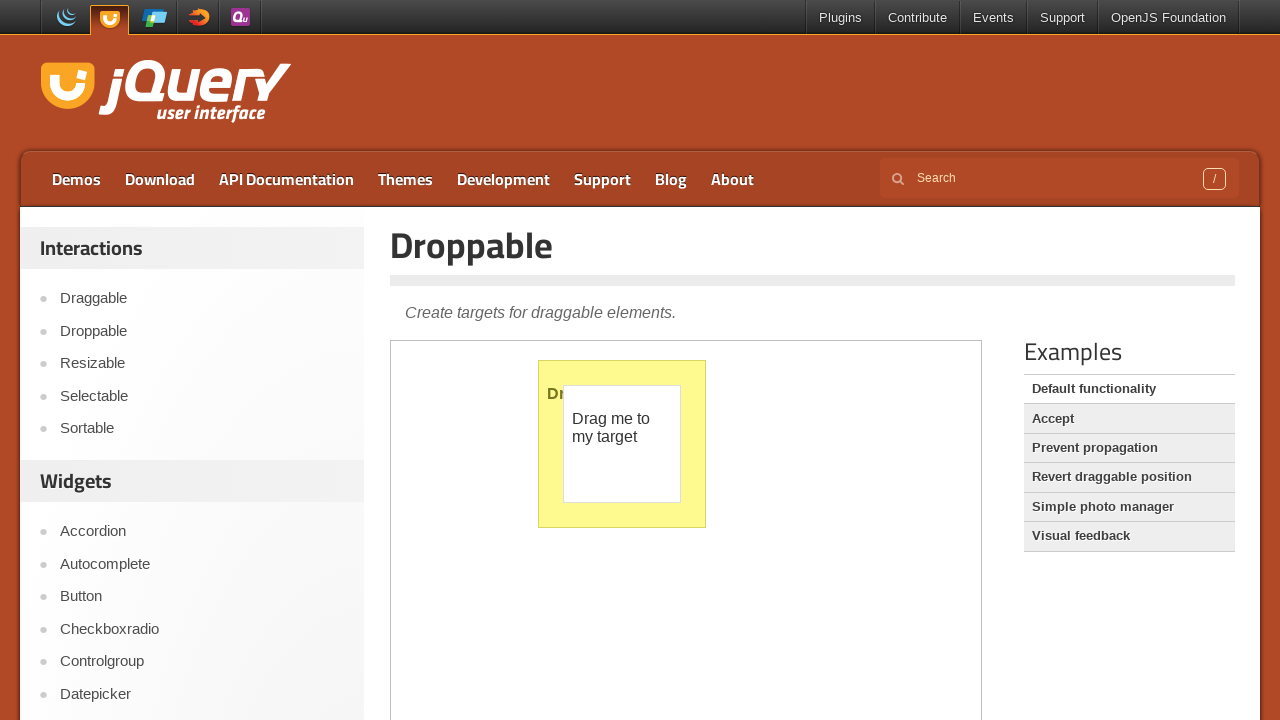